Tests the search functionality on a grocery shopping practice website by entering a search term "ber" in the search box to filter products

Starting URL: https://rahulshettyacademy.com/seleniumPractise/#/

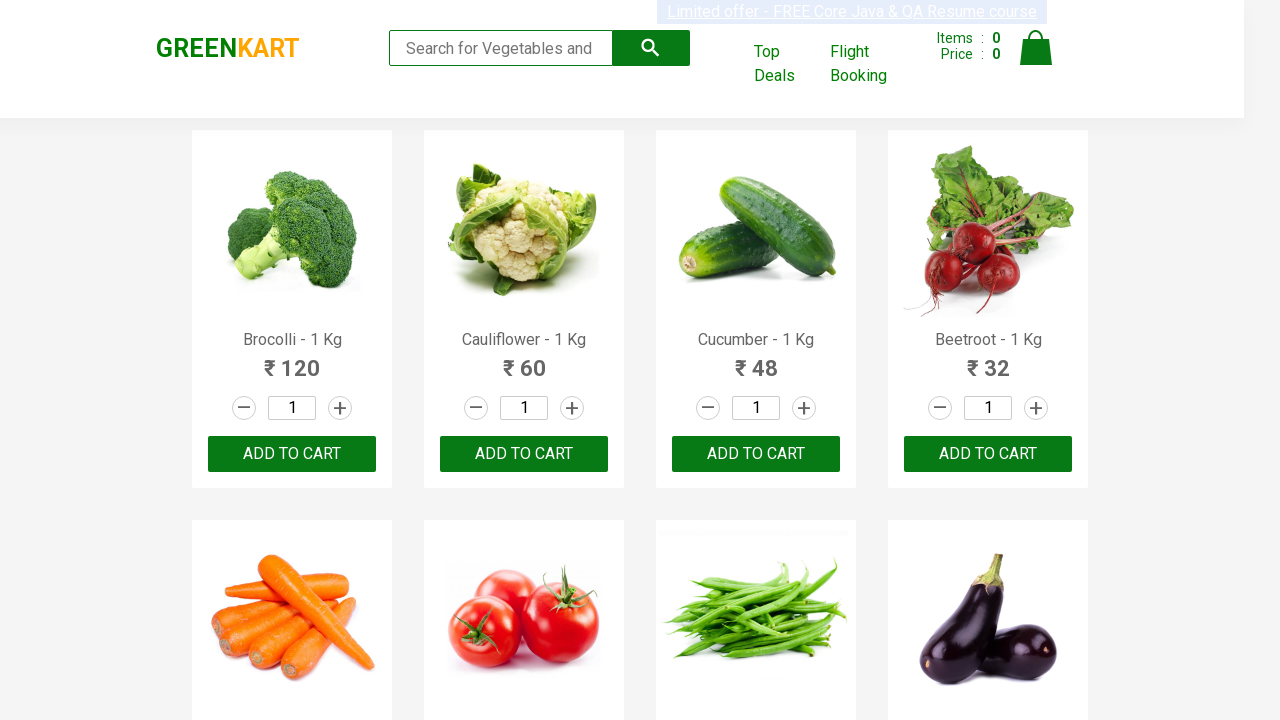

Filled search box with 'ber' to filter products on input[type='search']
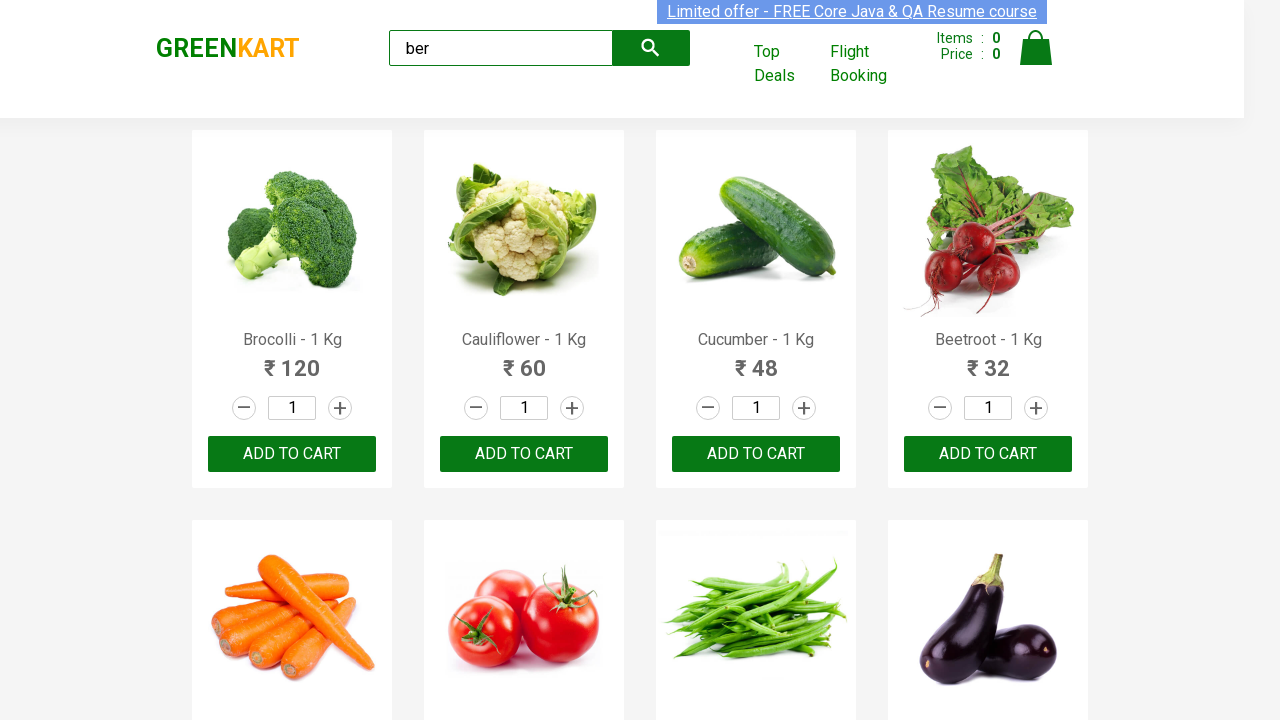

Filtered product results loaded for search term 'ber'
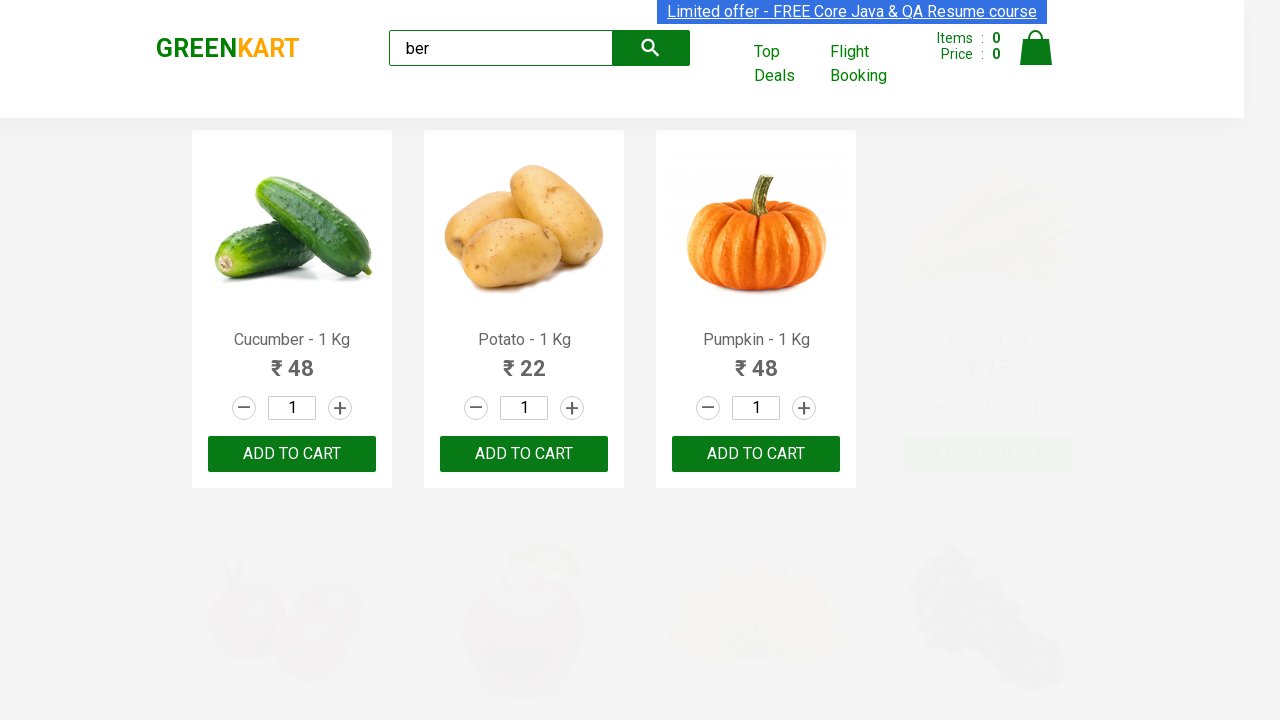

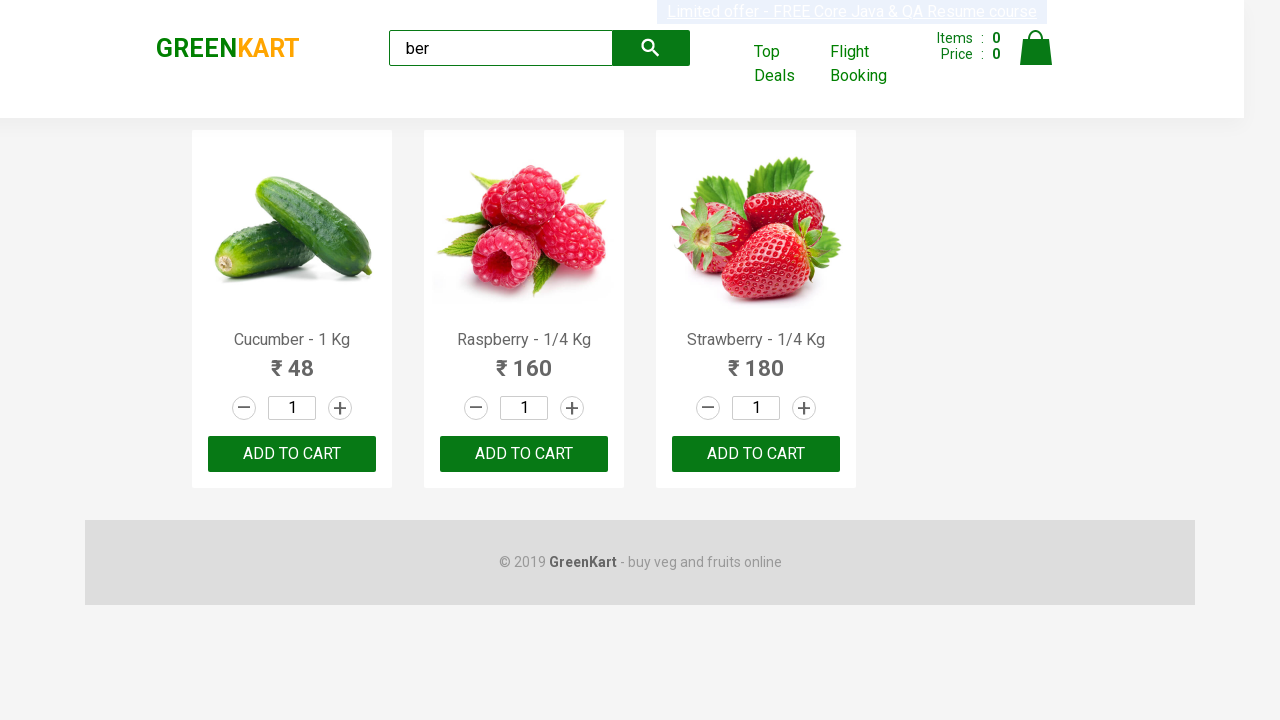